Tests cardholder name validation by entering numbers instead of letters and verifying the error message

Starting URL: https://sandbox.cardpay.com/MI/cardpayment2.html?orderXml=PE9SREVSIFdBTExFVF9JRD0nODI5OScgT1JERVJfTlVNQkVSPSc0NTgyMTEnIEFNT1VOVD0nMjkxLjg2JyBDVVJSRU5DWT0nRVVSJyAgRU1BSUw9J2N1c3RvbWVyQGV4YW1wbGUuY29tJz4KPEFERFJFU1MgQ09VTlRSWT0nVVNBJyBTVEFURT0nTlknIFpJUD0nMTAwMDEnIENJVFk9J05ZJyBTVFJFRVQ9JzY3NyBTVFJFRVQnIFBIT05FPSc4NzY5OTA5MCcgVFlQRT0nQklMTElORycvPgo8L09SREVSPg==&sha512=998150a2b27484b776a1628bfe7505a9cb430f276dfa35b14315c1c8f03381a90490f6608f0dcff789273e05926cd782e1bb941418a9673f43c47595aa7b8b0d

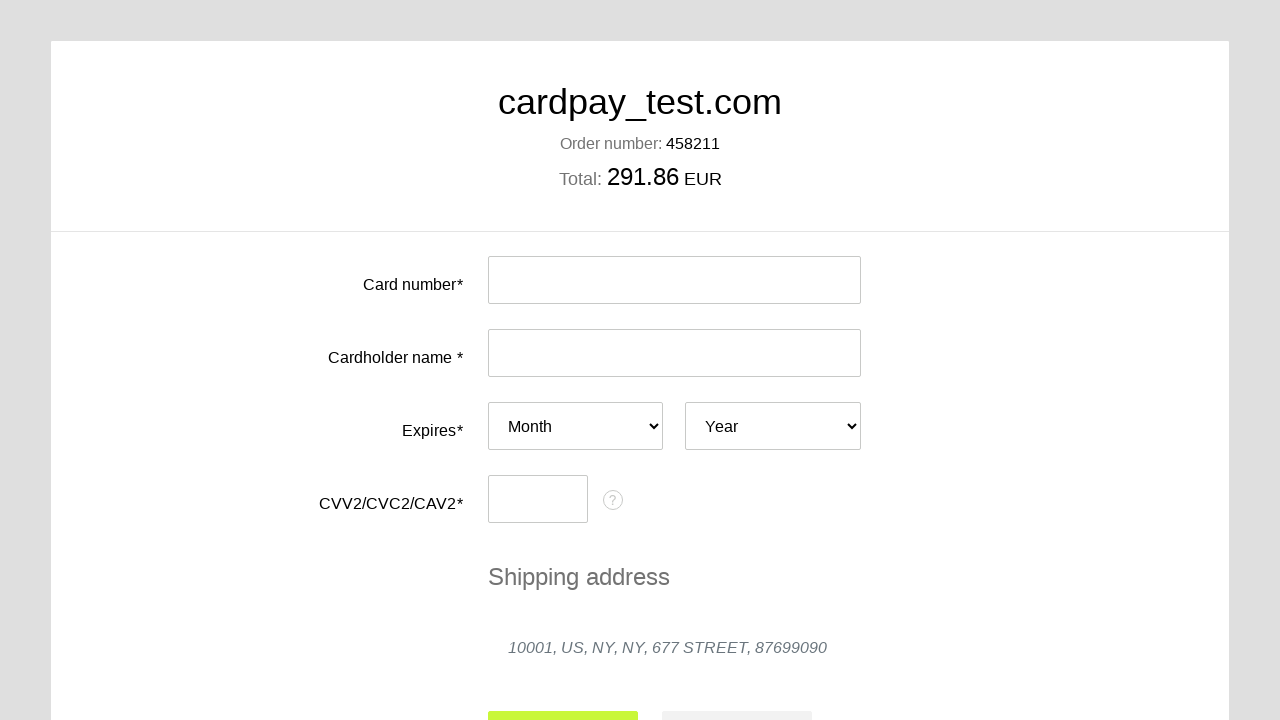

Clicked on card number input field at (674, 280) on #input-card-number
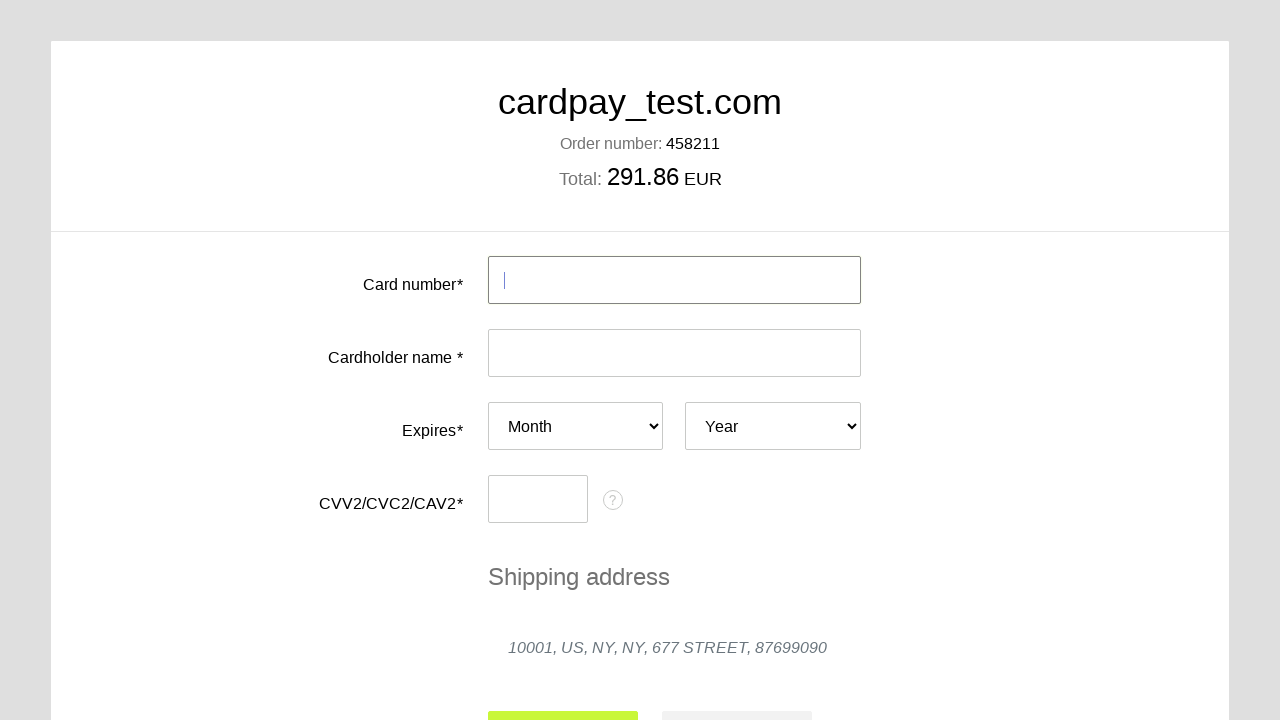

Filled card number with valid test card number on #input-card-number
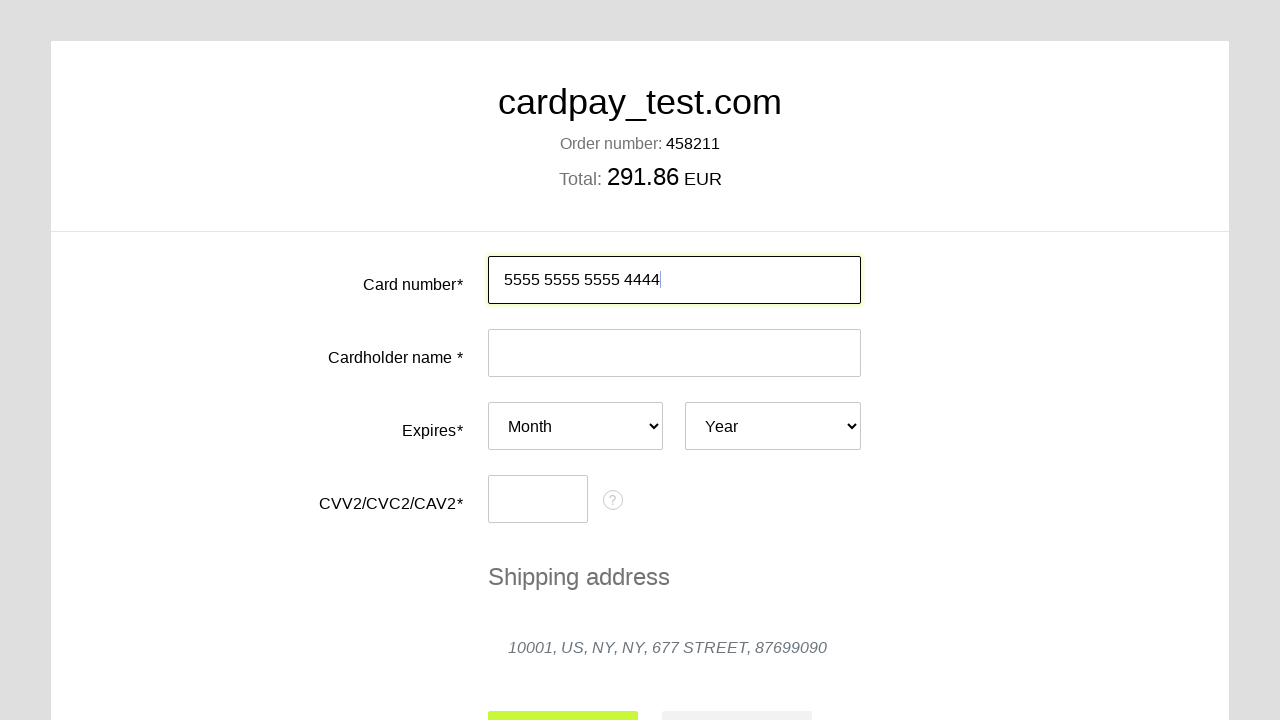

Clicked on cardholder name input field at (674, 353) on #input-card-holder
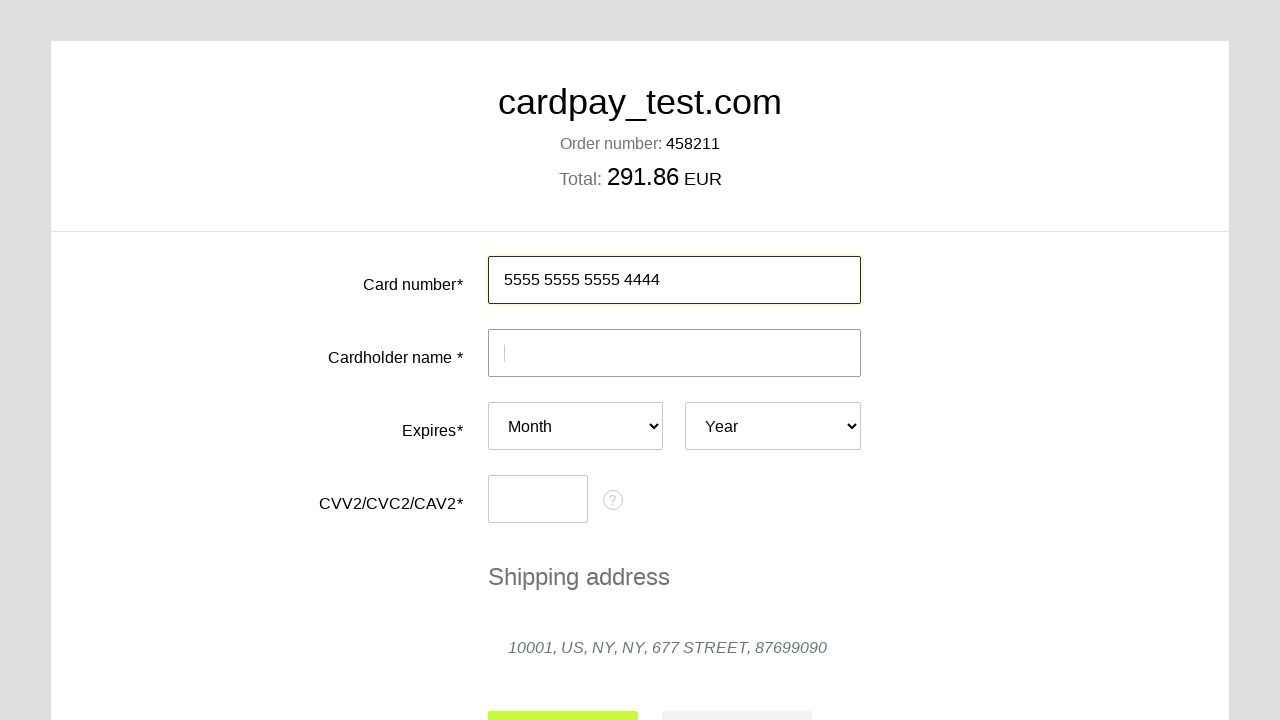

Filled cardholder name with numbers '123 456' (invalid input) on #input-card-holder
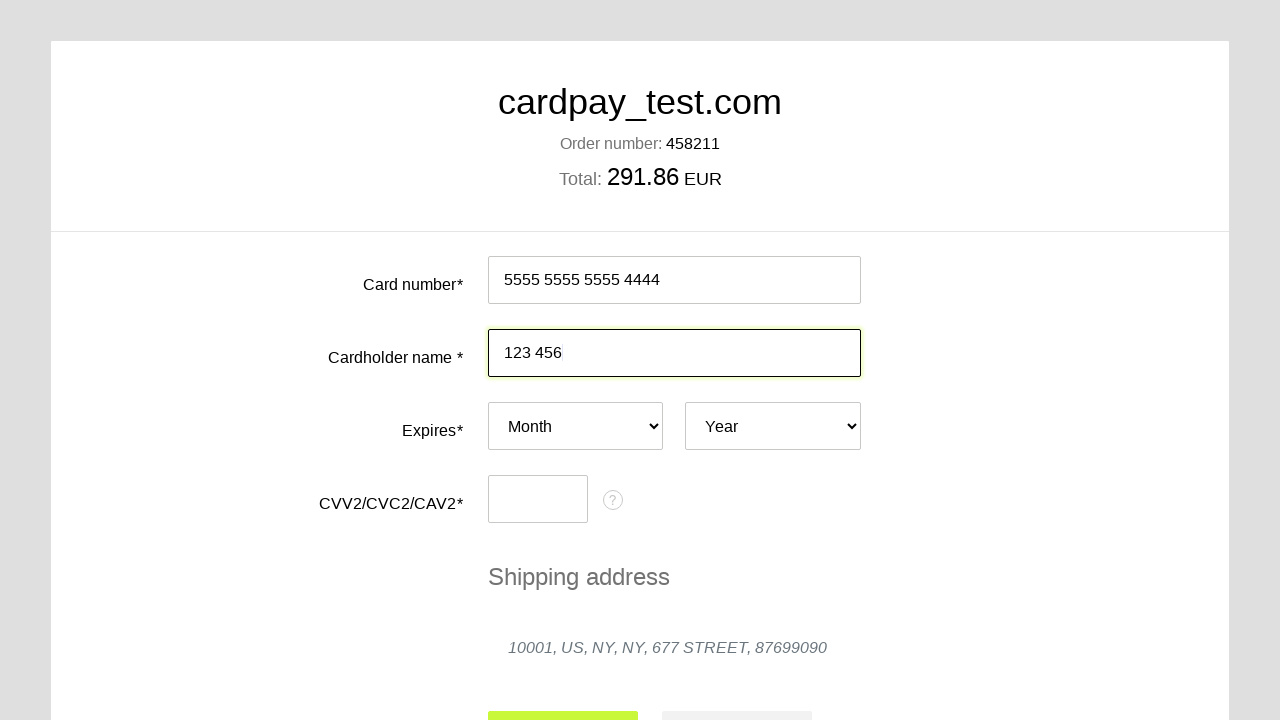

Clicked outside cardholder field to trigger validation at (674, 280) on #input-card-number
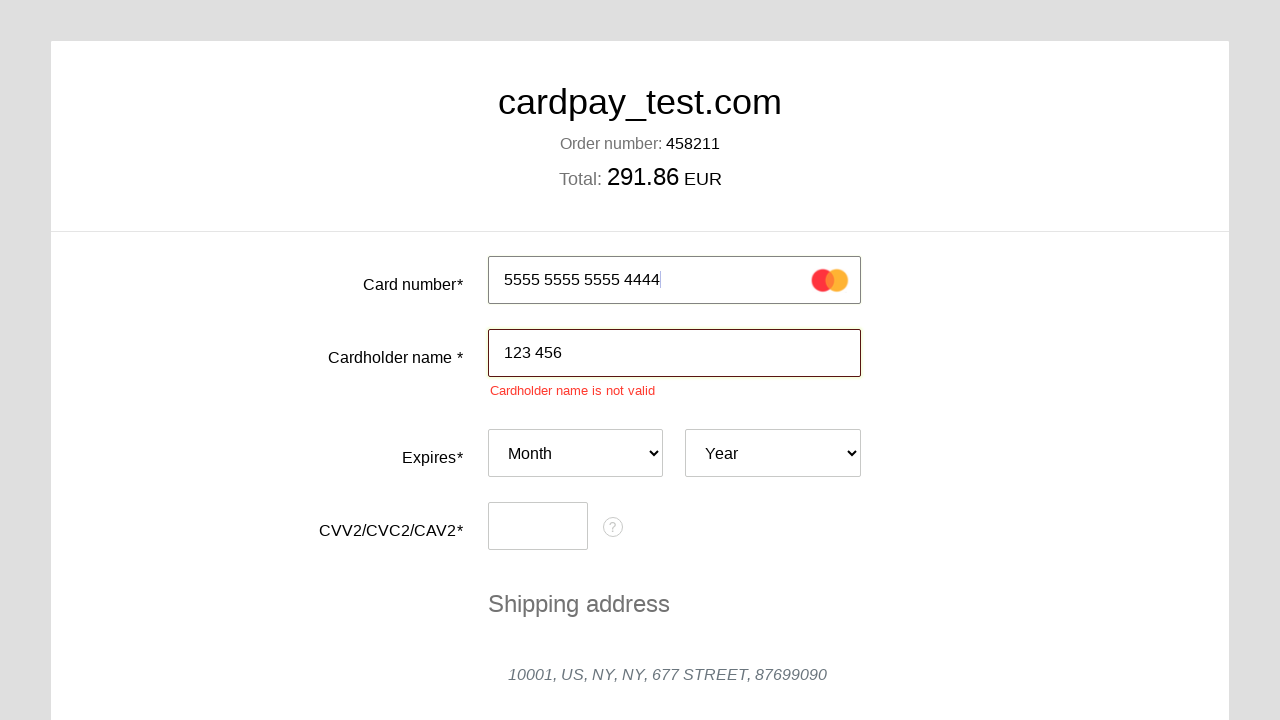

Located cardholder error message label
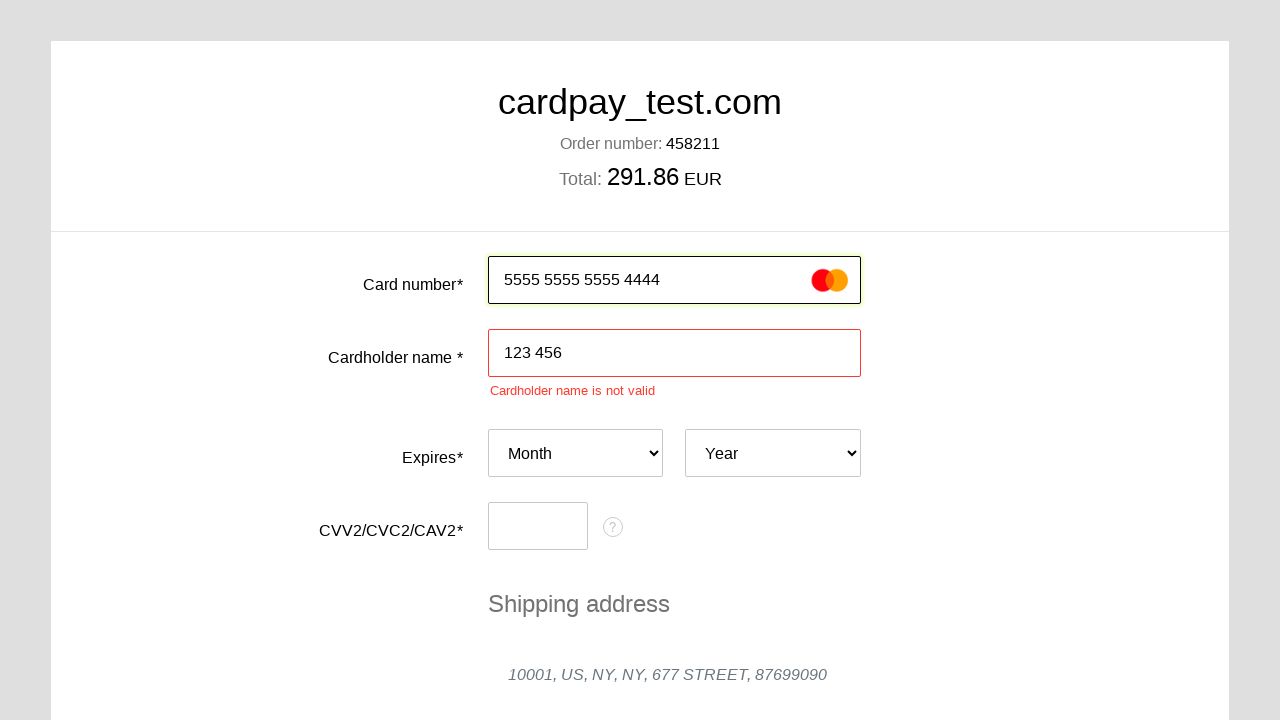

Verified error message 'Cardholder name is not valid' is displayed
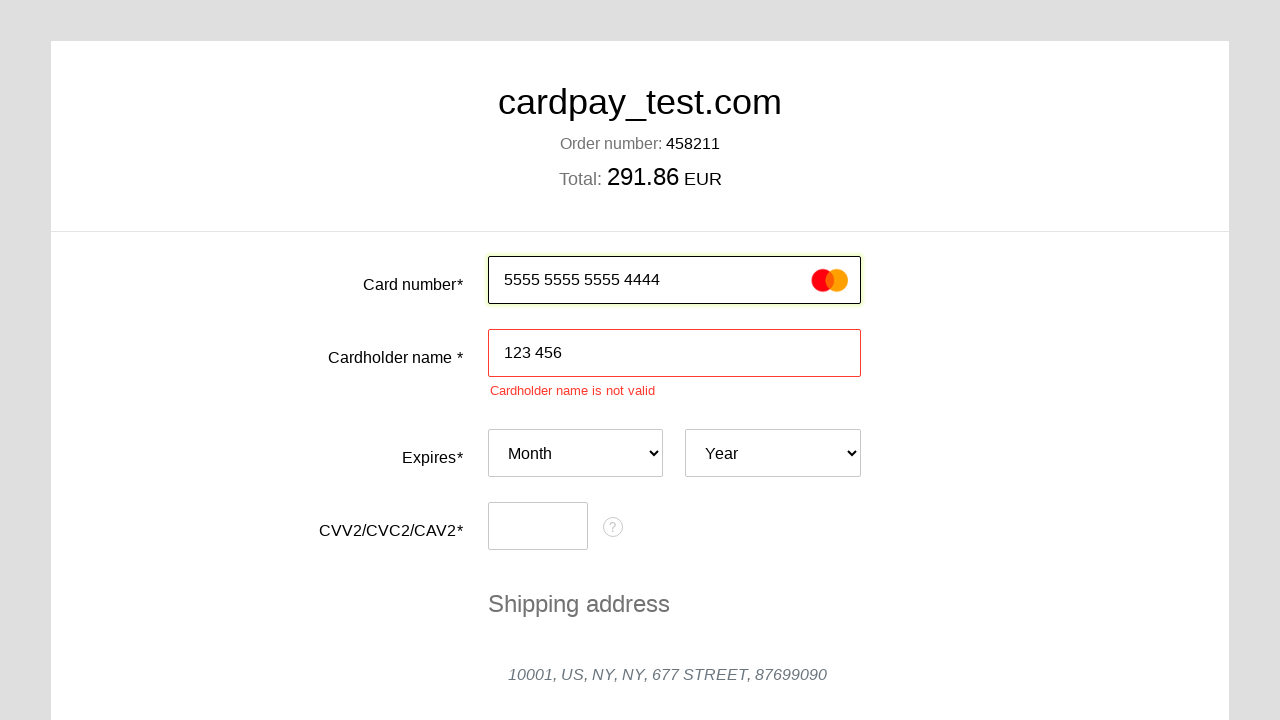

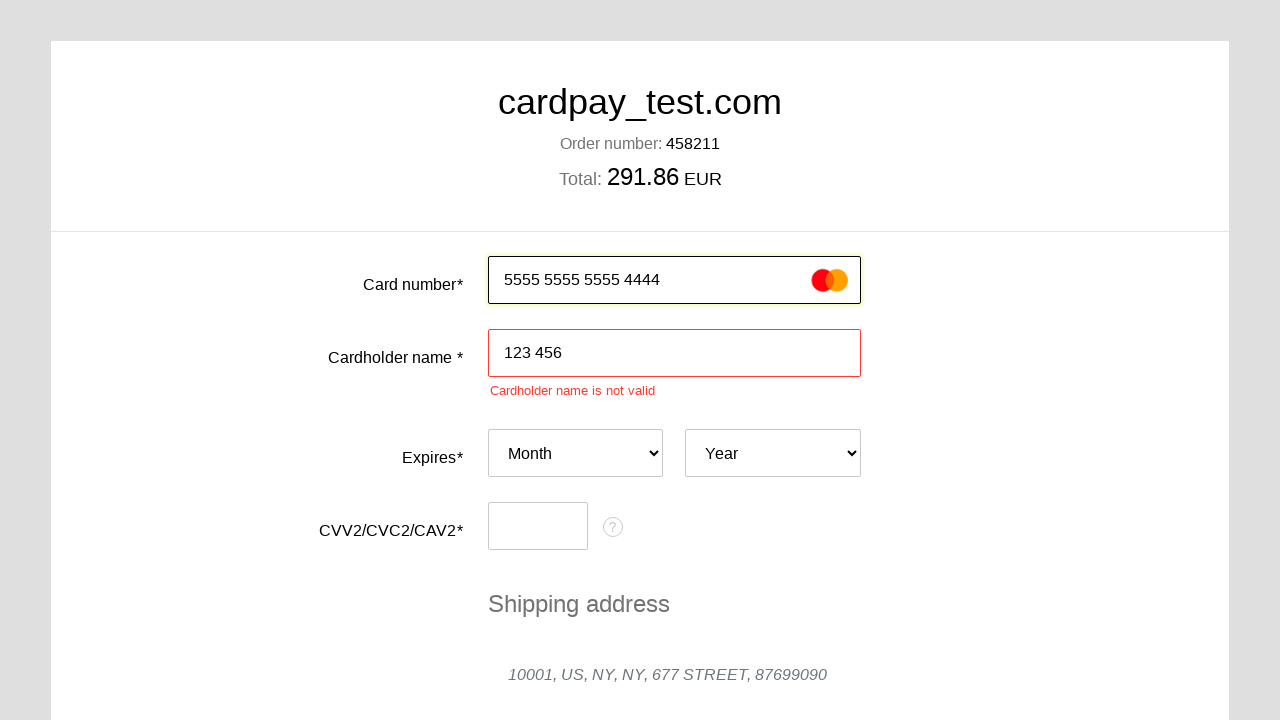